Tests the SeleniumBase demo page by verifying text elements, typing in a textarea, and clicking a button

Starting URL: https://seleniumbase.io/demo_page

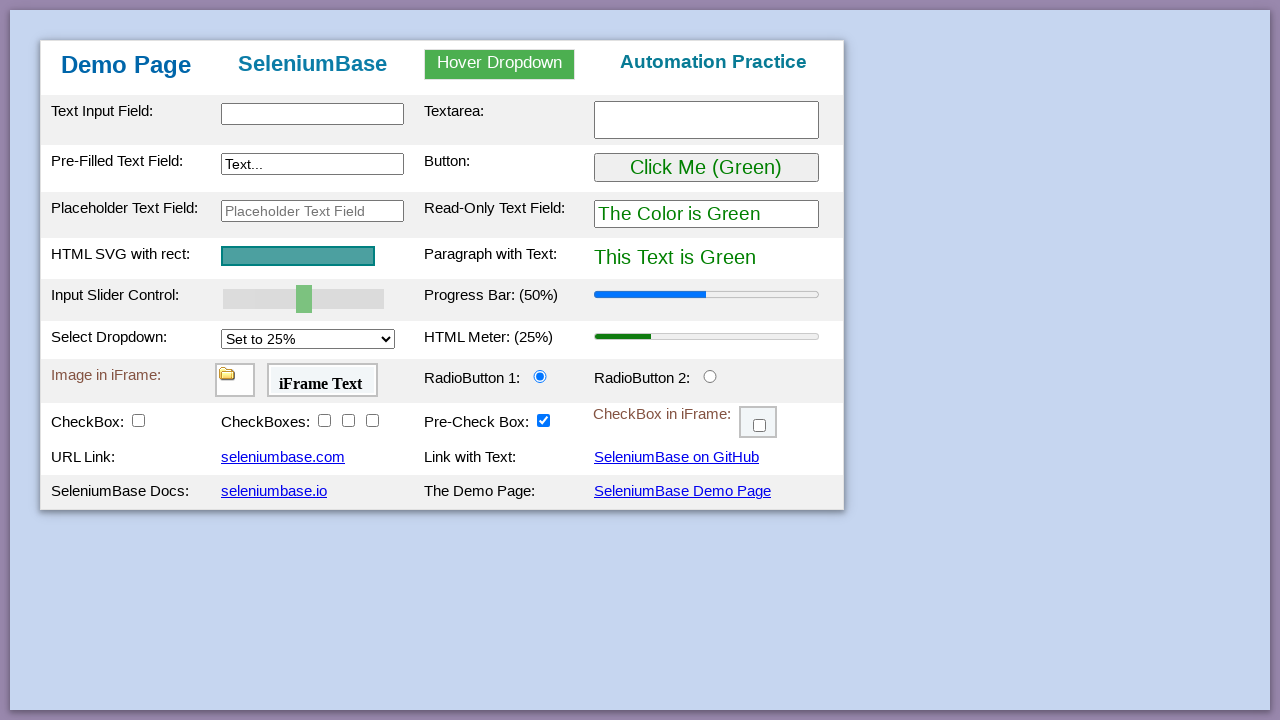

Waited for form header h2 element to load
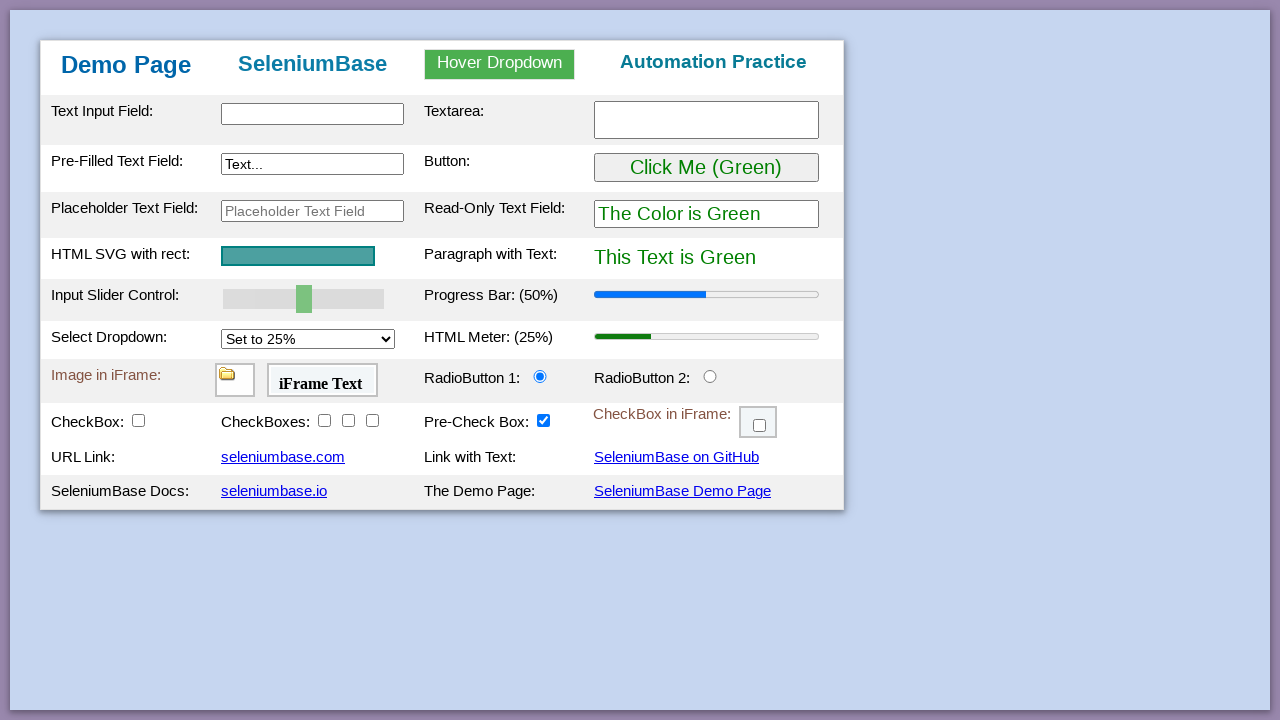

Verified 'SeleniumBase' text is present in form header
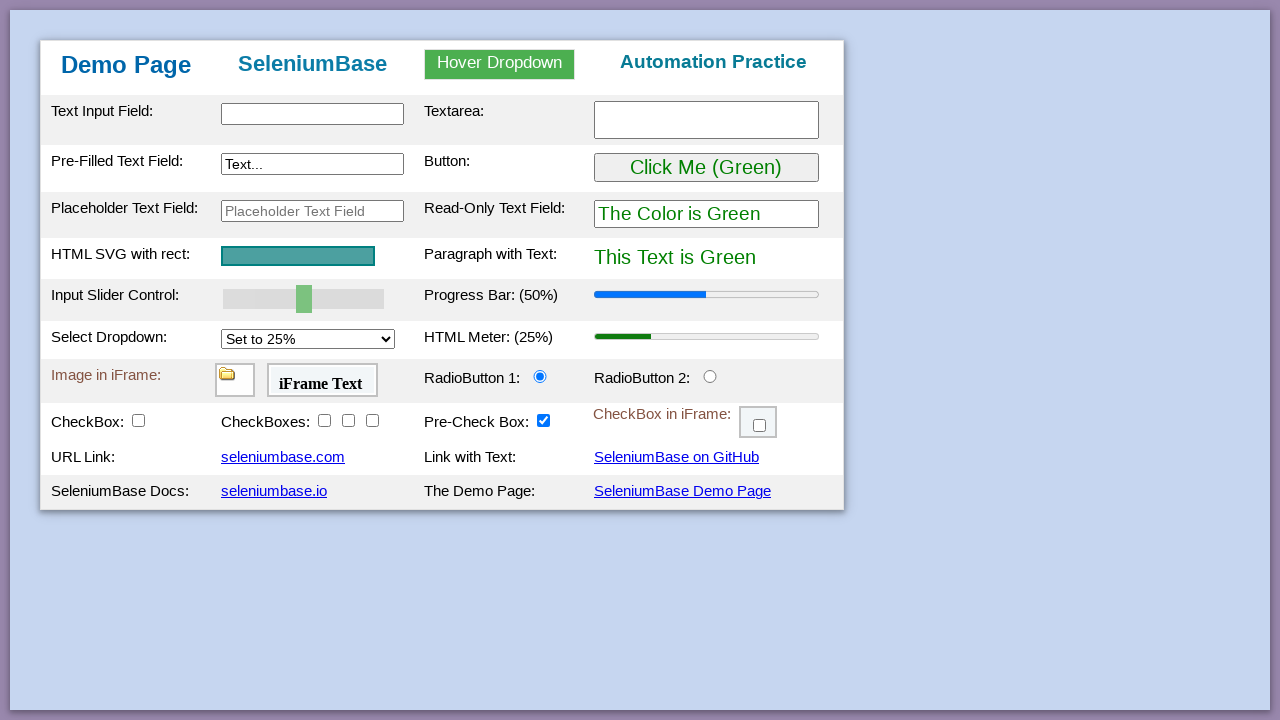

Waited for text input element to load
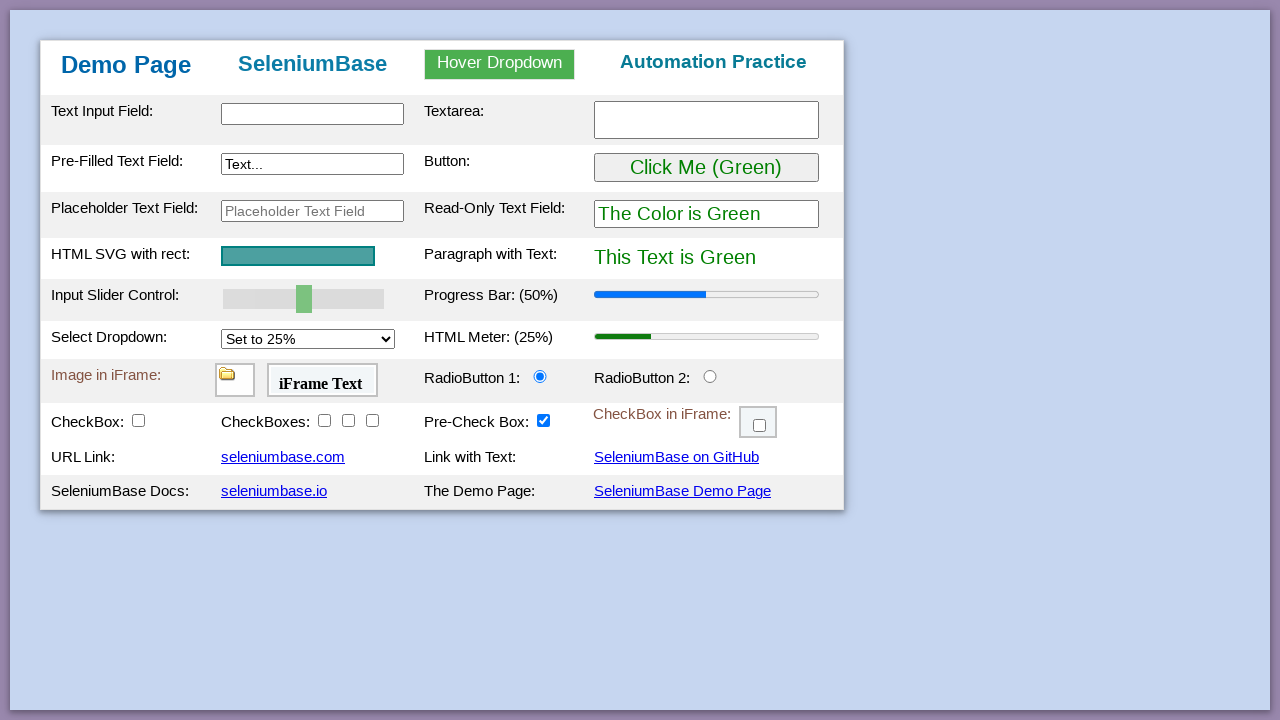

Filled textarea with 'This is me' on #myTextarea
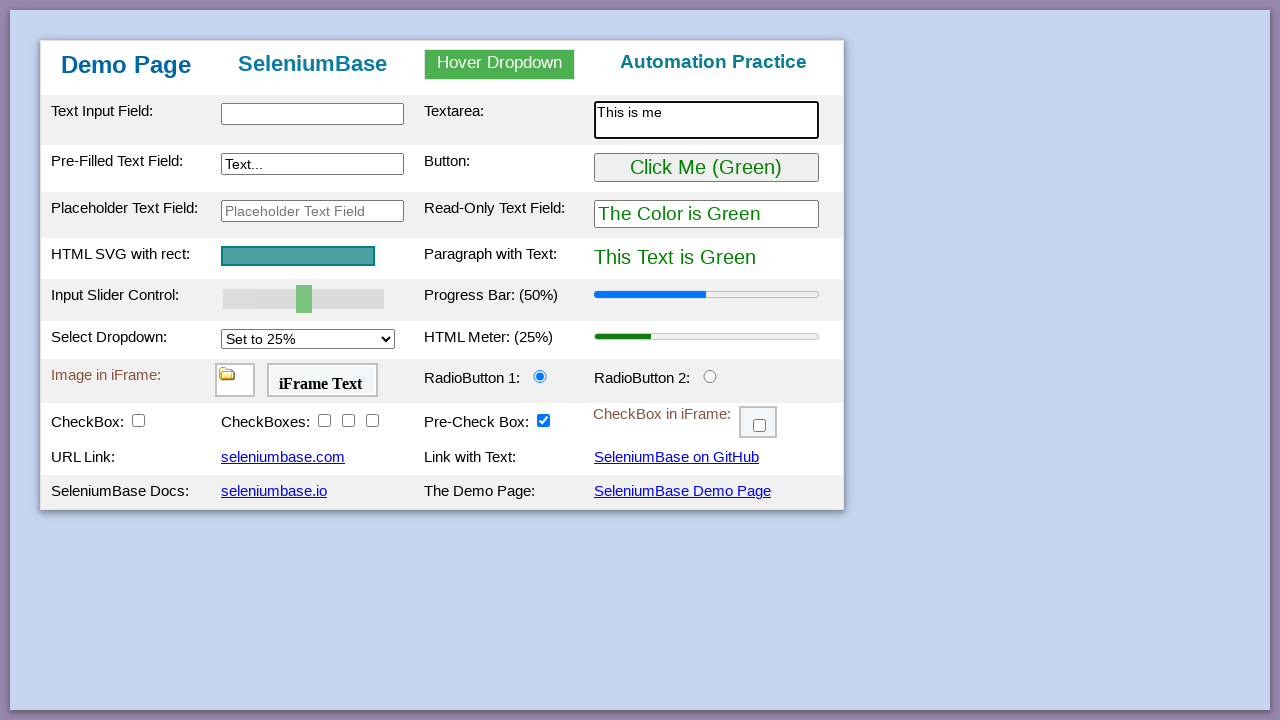

Clicked the submit button at (706, 168) on #myButton
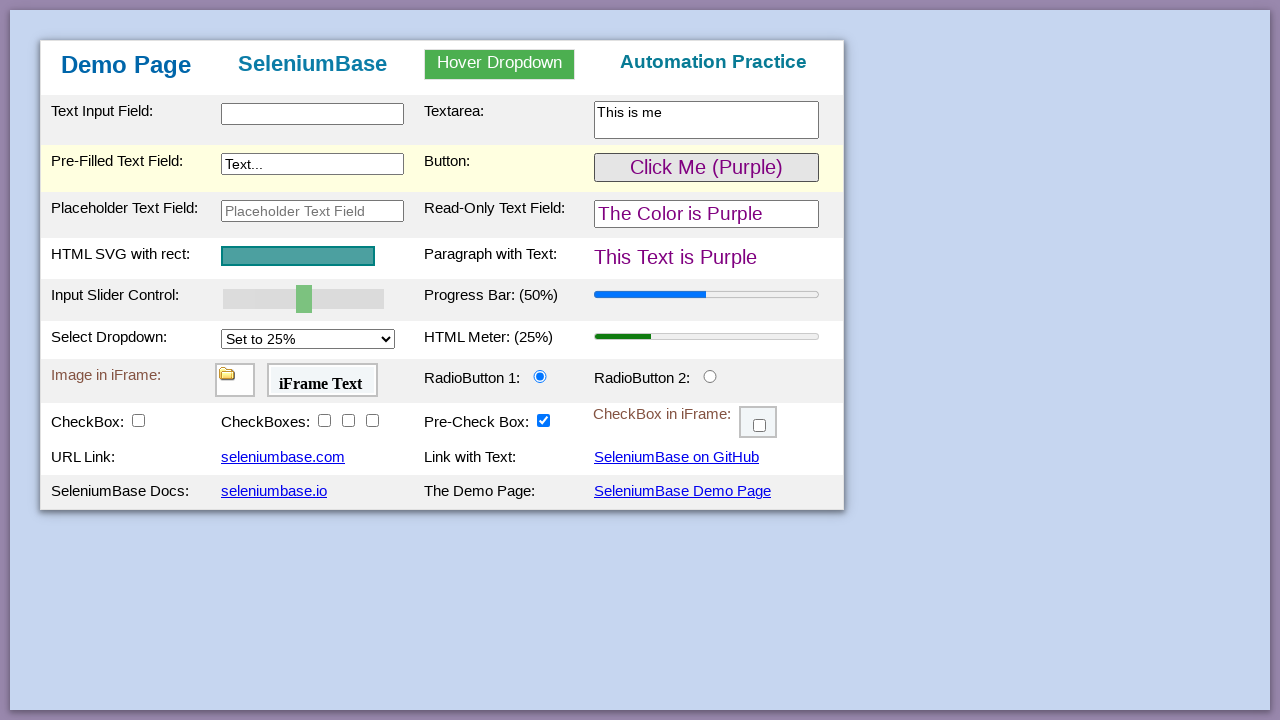

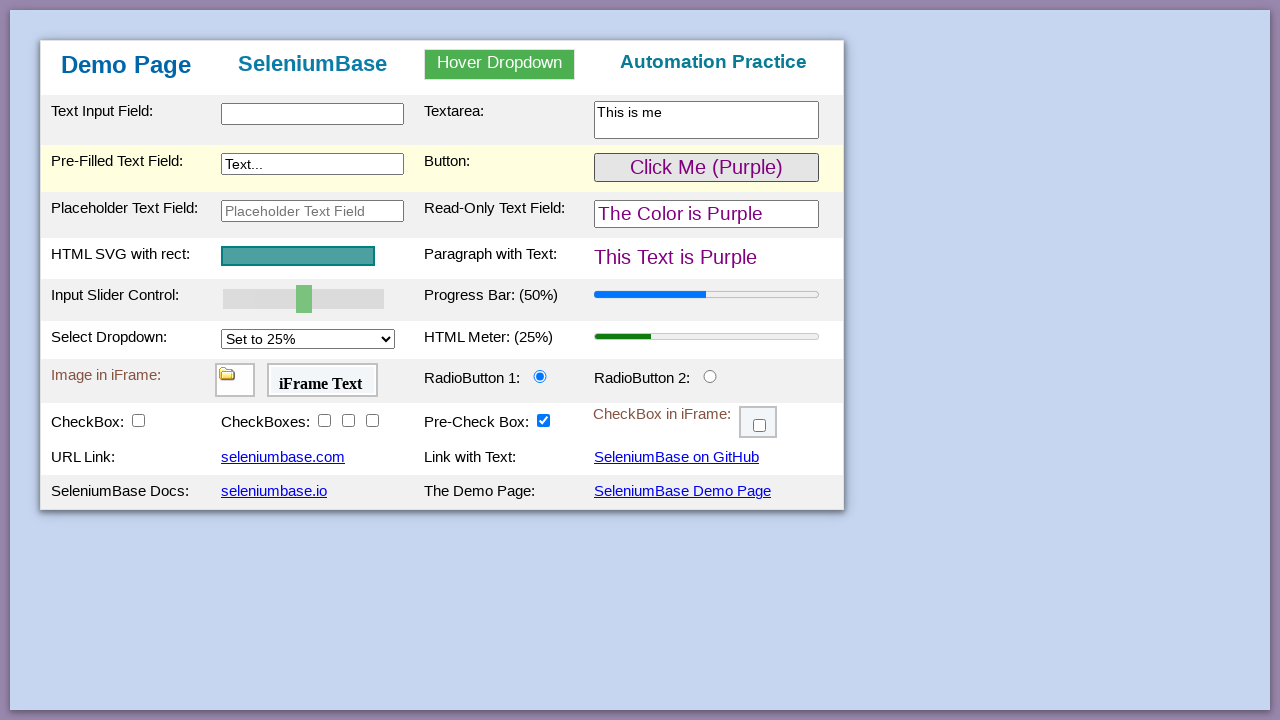